Tests search functionality by searching for API documentation and verifying the Card API result appears

Starting URL: https://mui.com/material-ui/getting-started/installation/

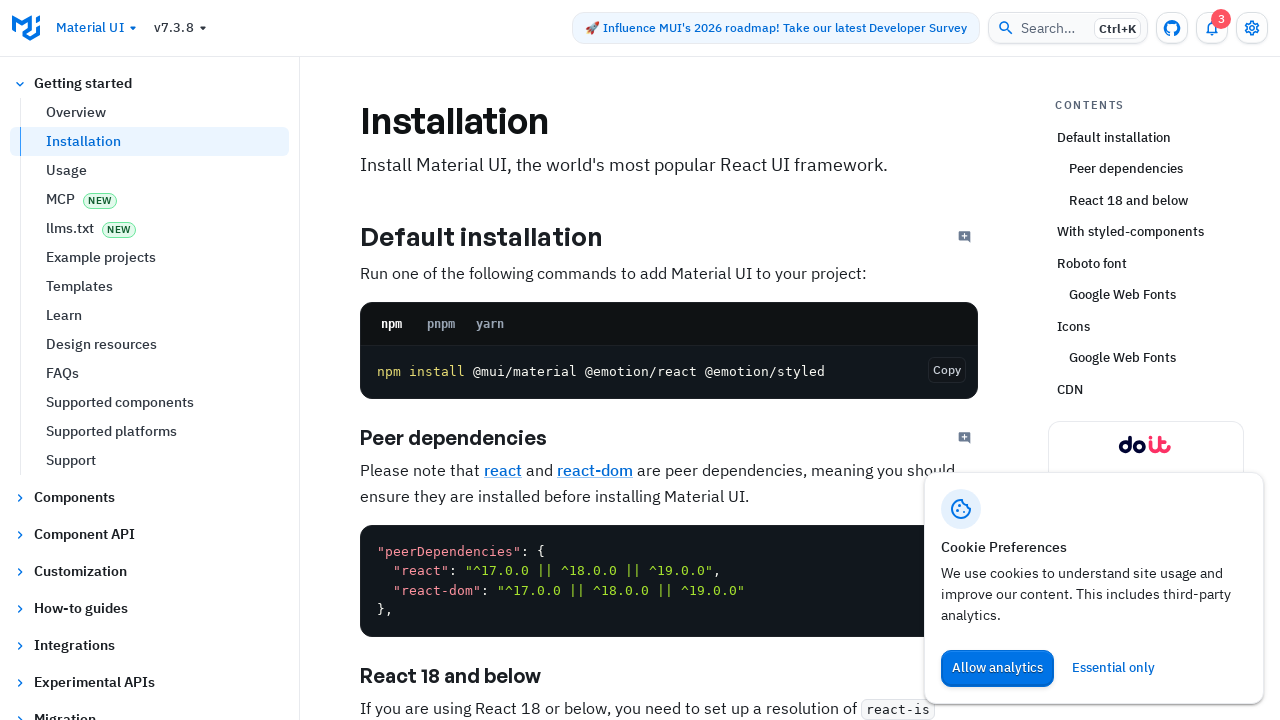

Waited for page to fully load (networkidle)
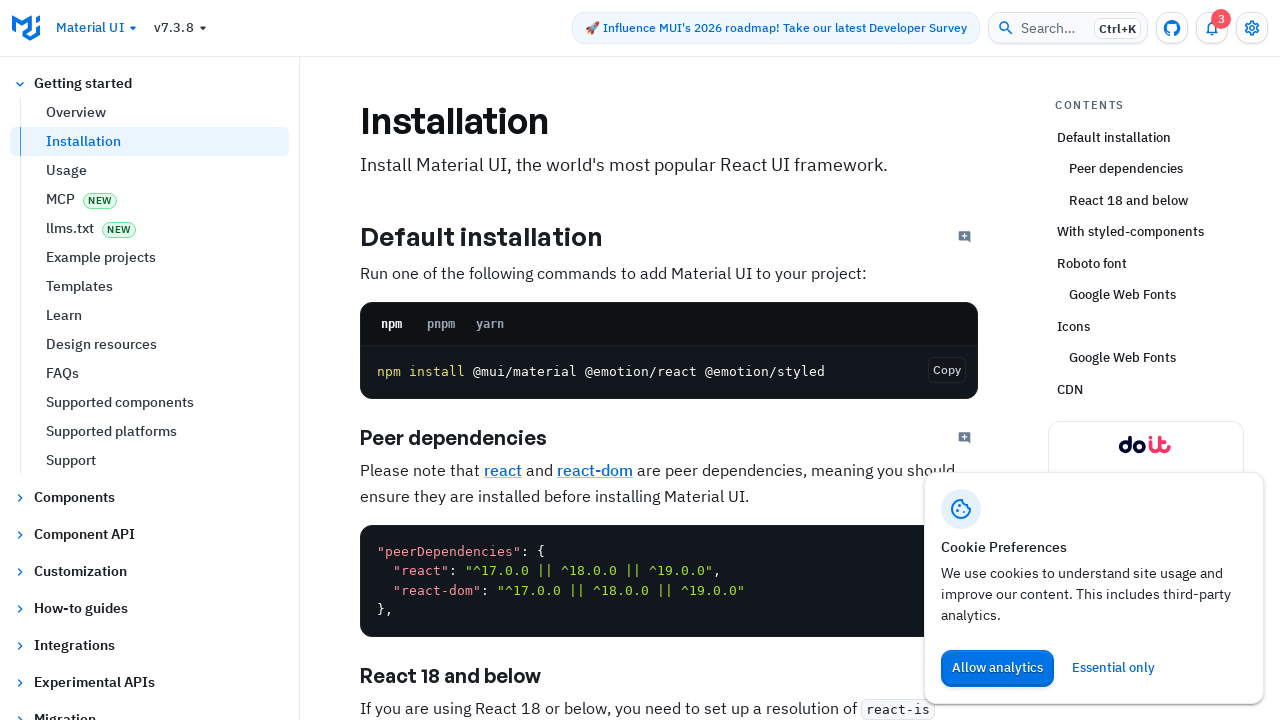

Opened search dialog with Meta+K keyboard shortcut
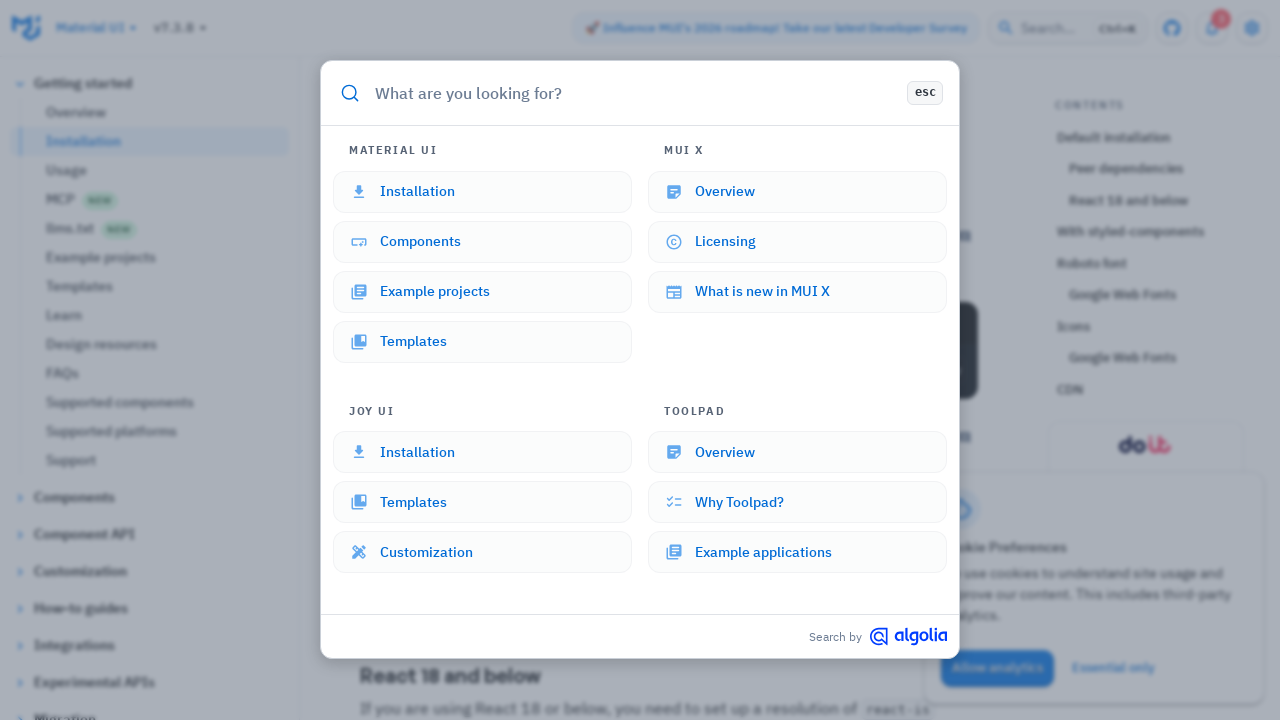

Search input field appeared
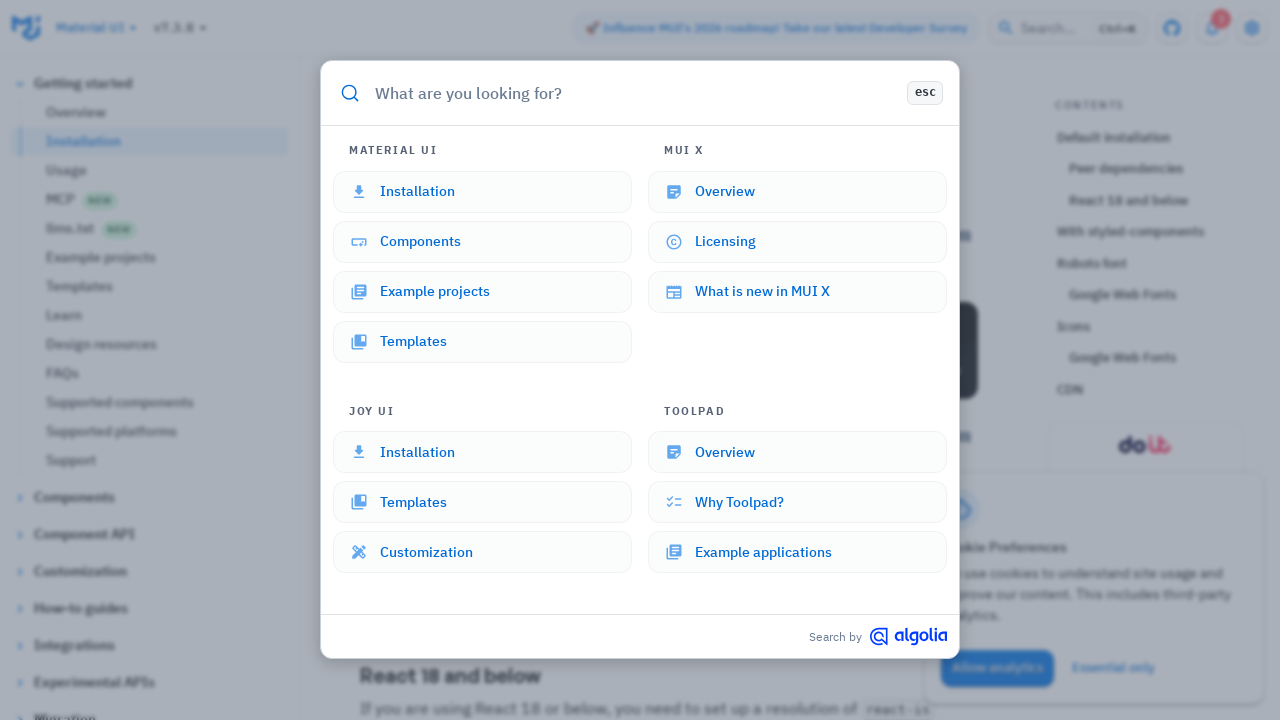

Typed 'card api' in search field on input#docsearch-input
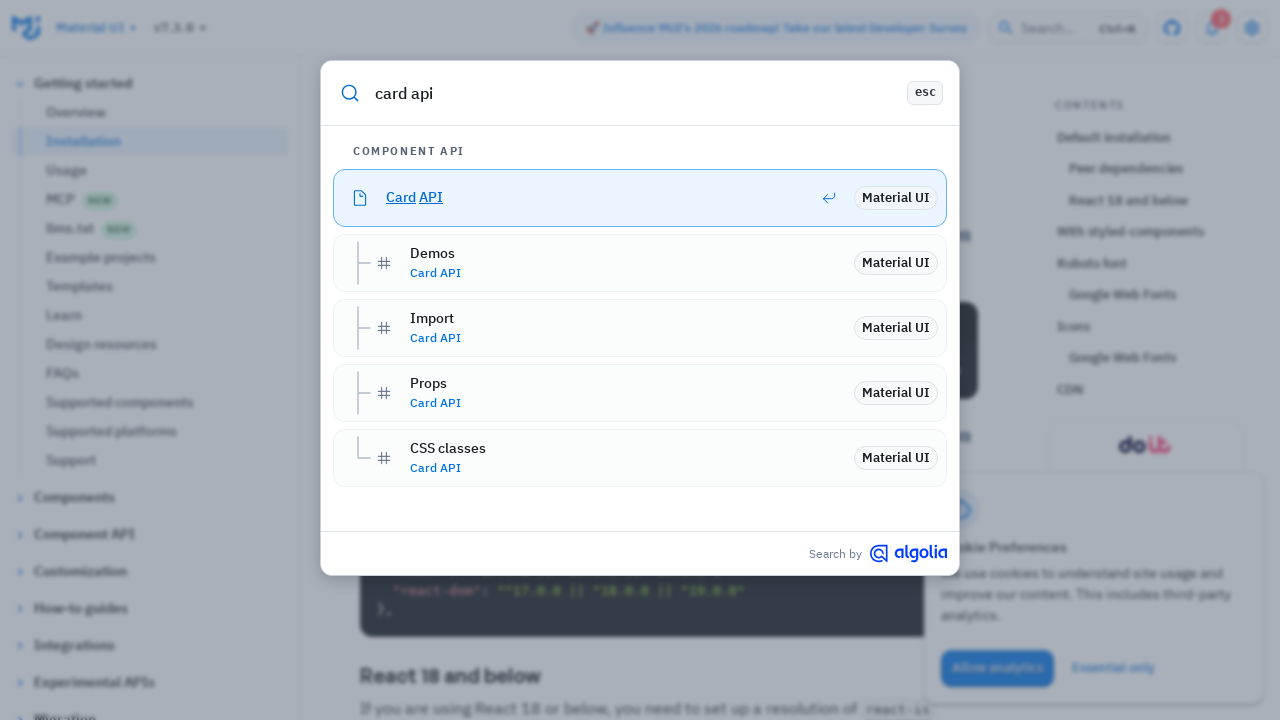

Card API search result appeared in search results
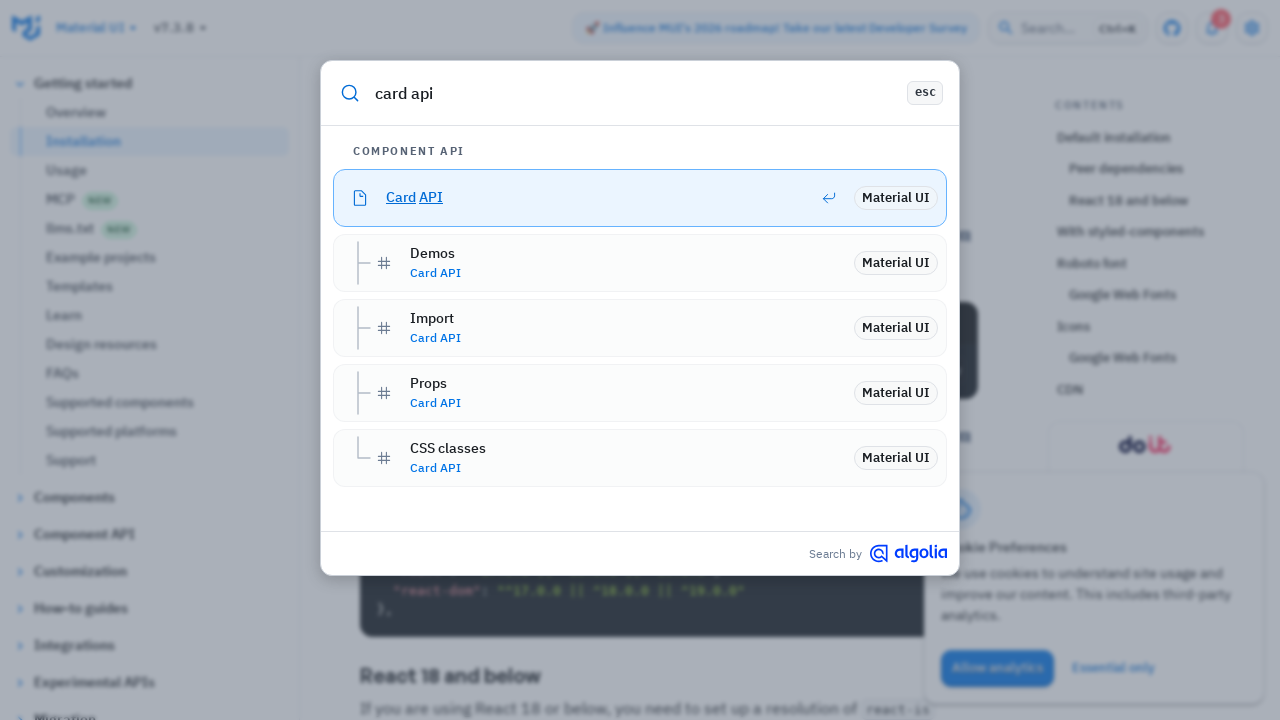

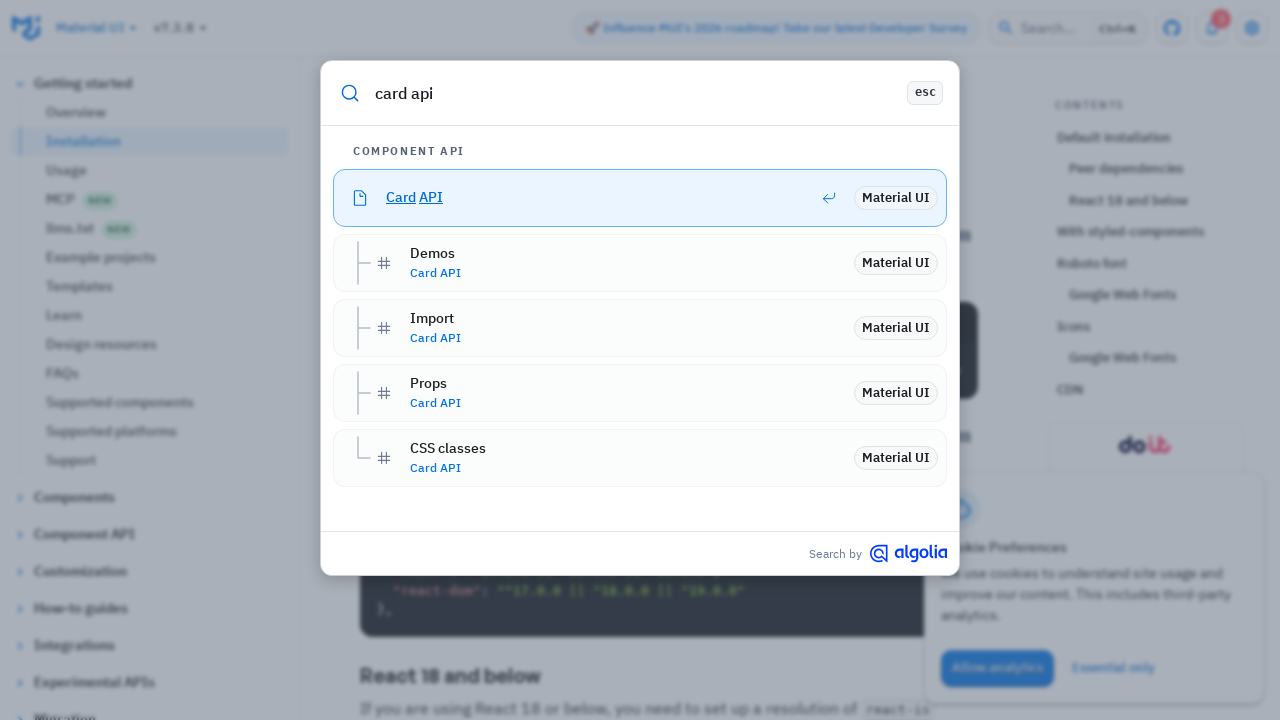